Tests alert dismissal by clicking a button that triggers an alert and dismissing it to stay on the same page

Starting URL: https://kristinek.github.io/site/examples/alerts_popups

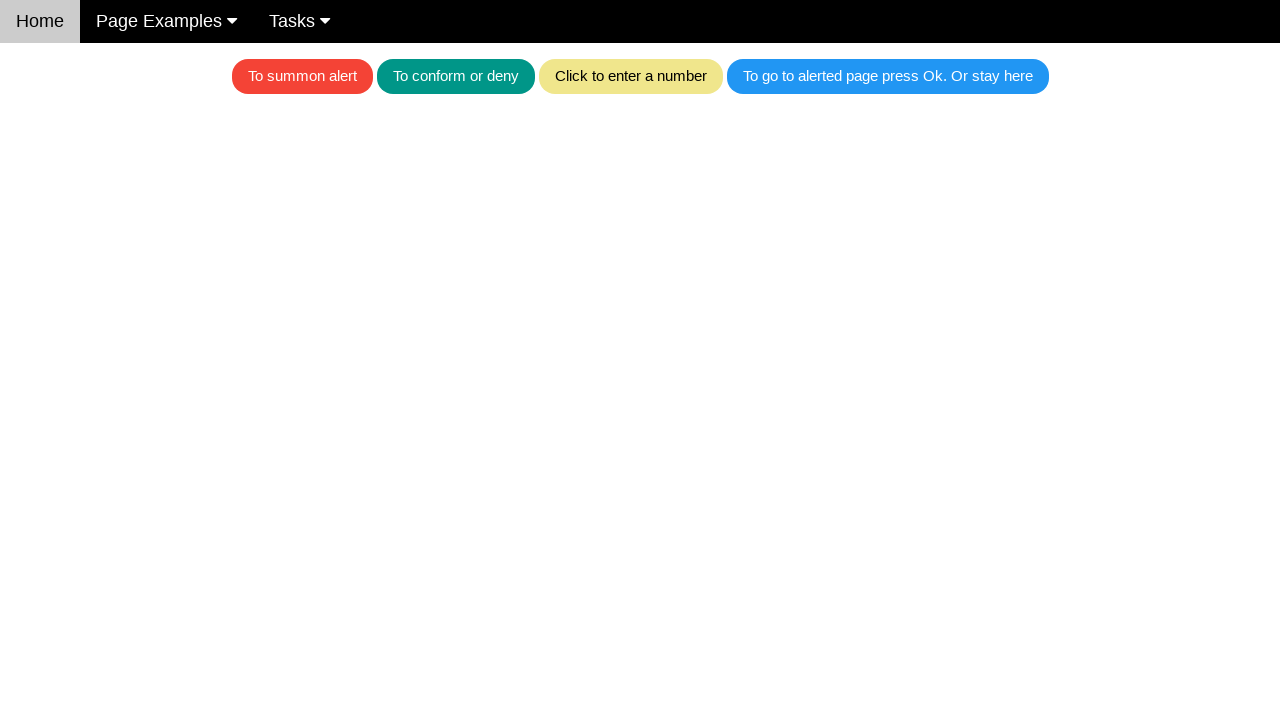

Clicked button to trigger alert dialog at (888, 76) on xpath=//div[@class='w3-center w3-margin']//button[4]
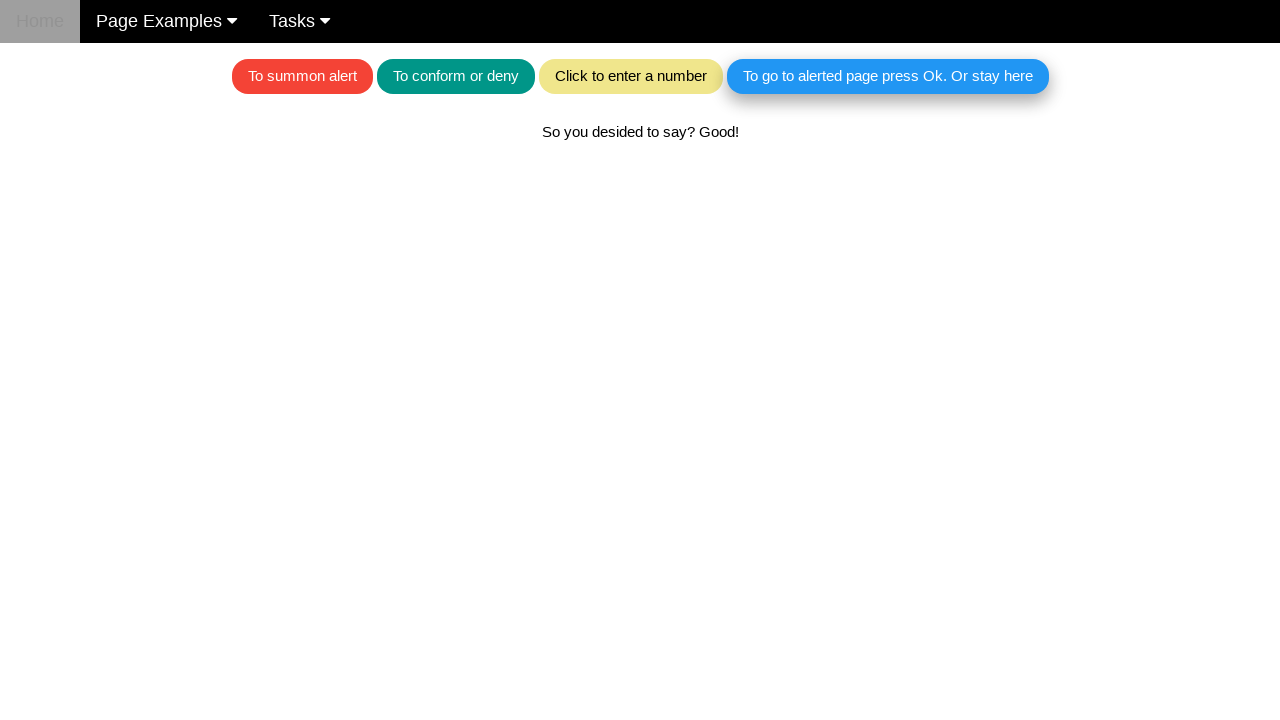

Set up alert handler to dismiss any dialogs
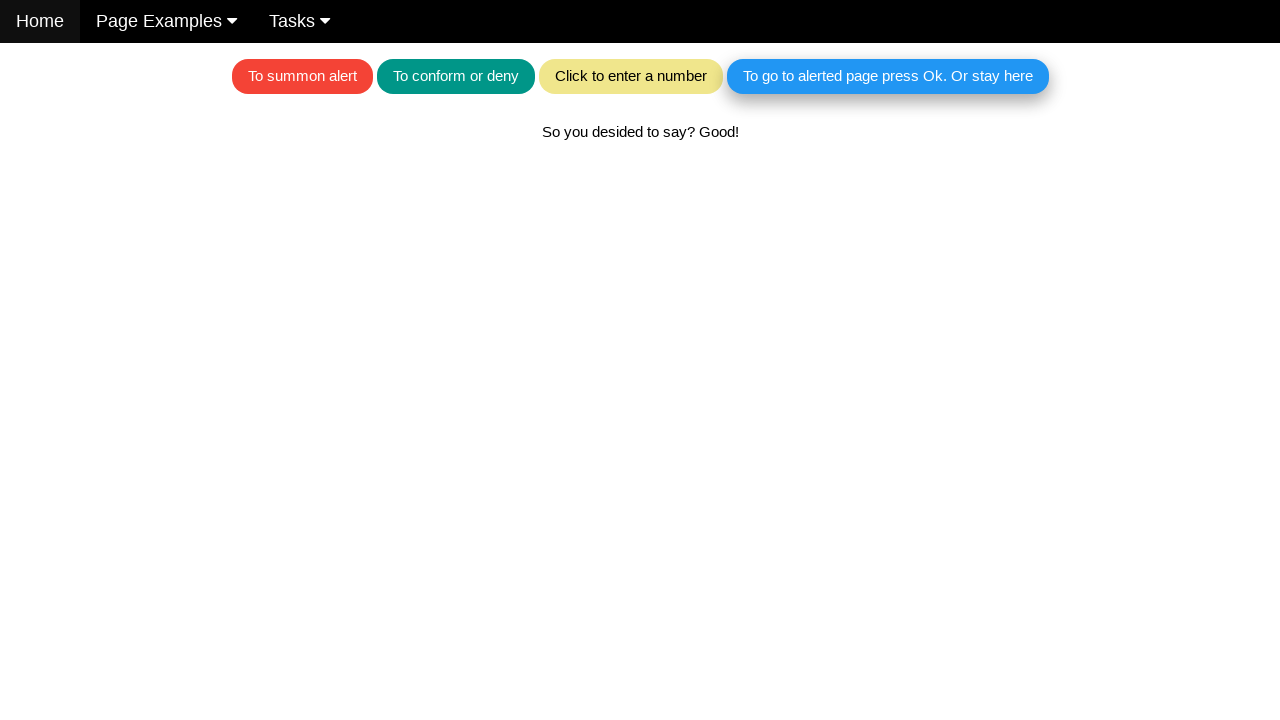

Alert dismissed and waited for confirmation text to appear
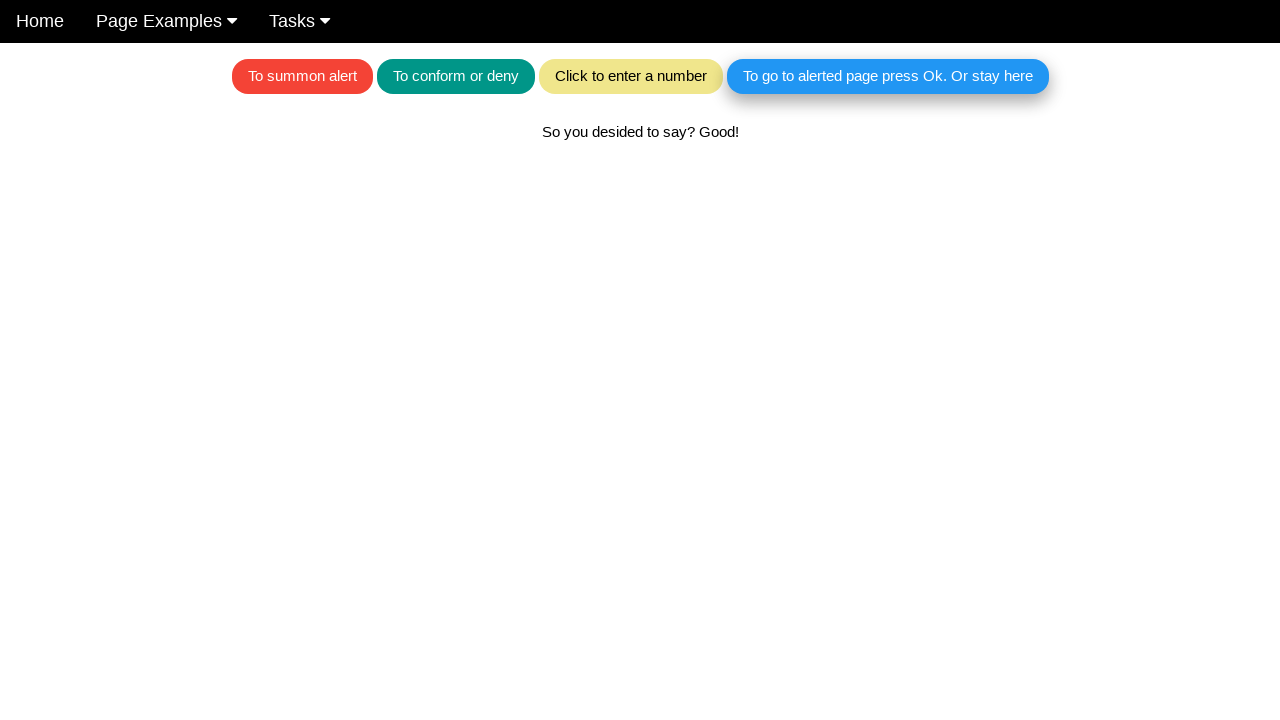

Verified confirmation message displays correctly after dismissing alert
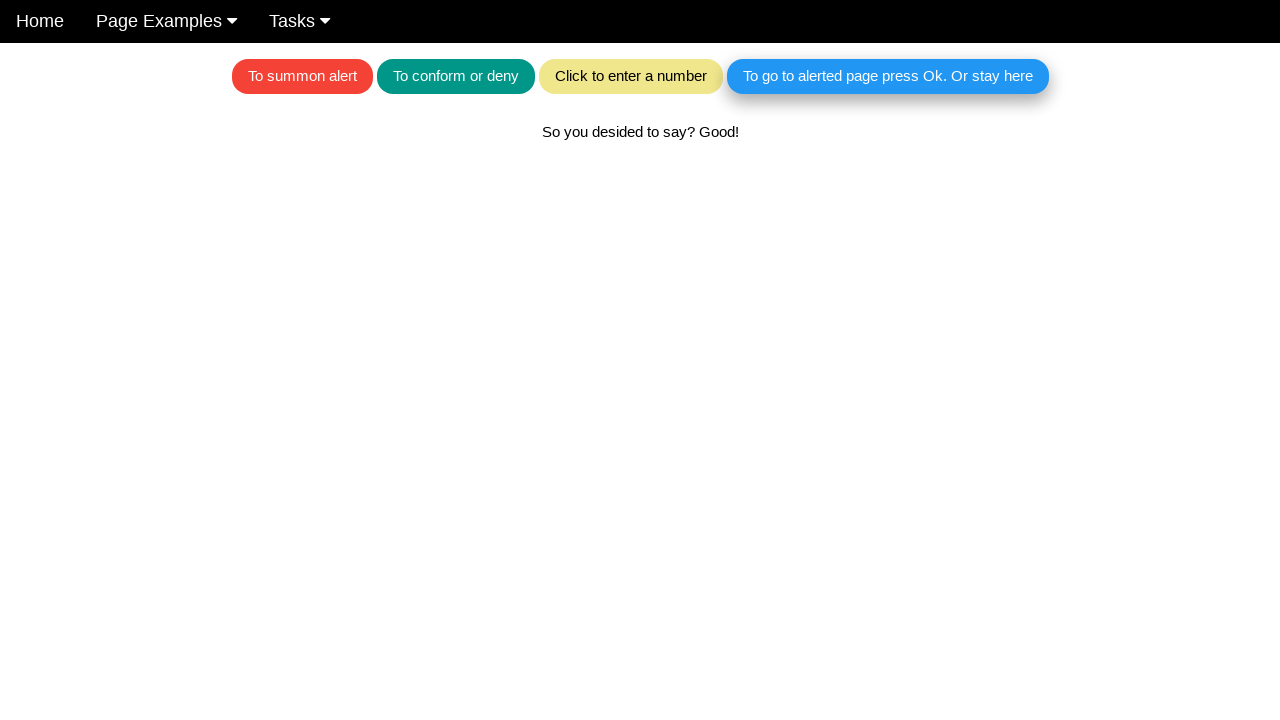

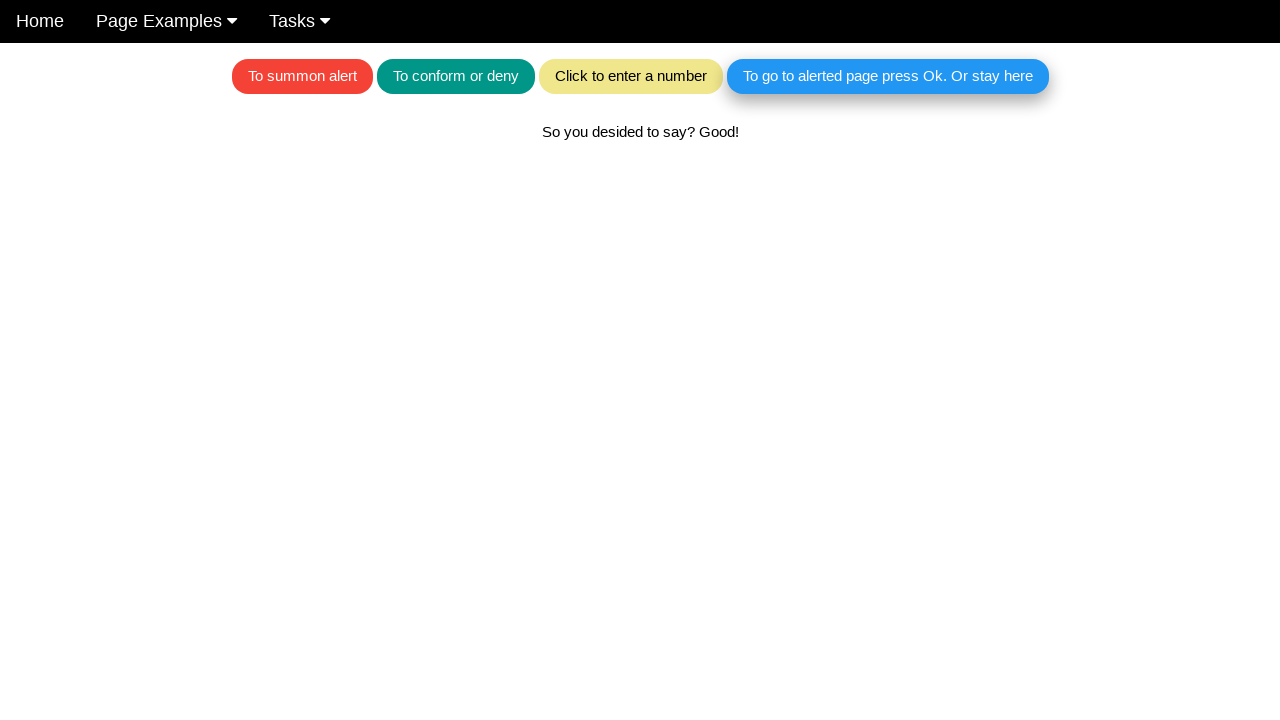